Tests JavaScript alert handling by triggering three different types of alerts (JS Alert, JS Confirm, and JS Prompt), accepting them, and entering text in the prompt alert.

Starting URL: https://the-internet.herokuapp.com/javascript_alerts

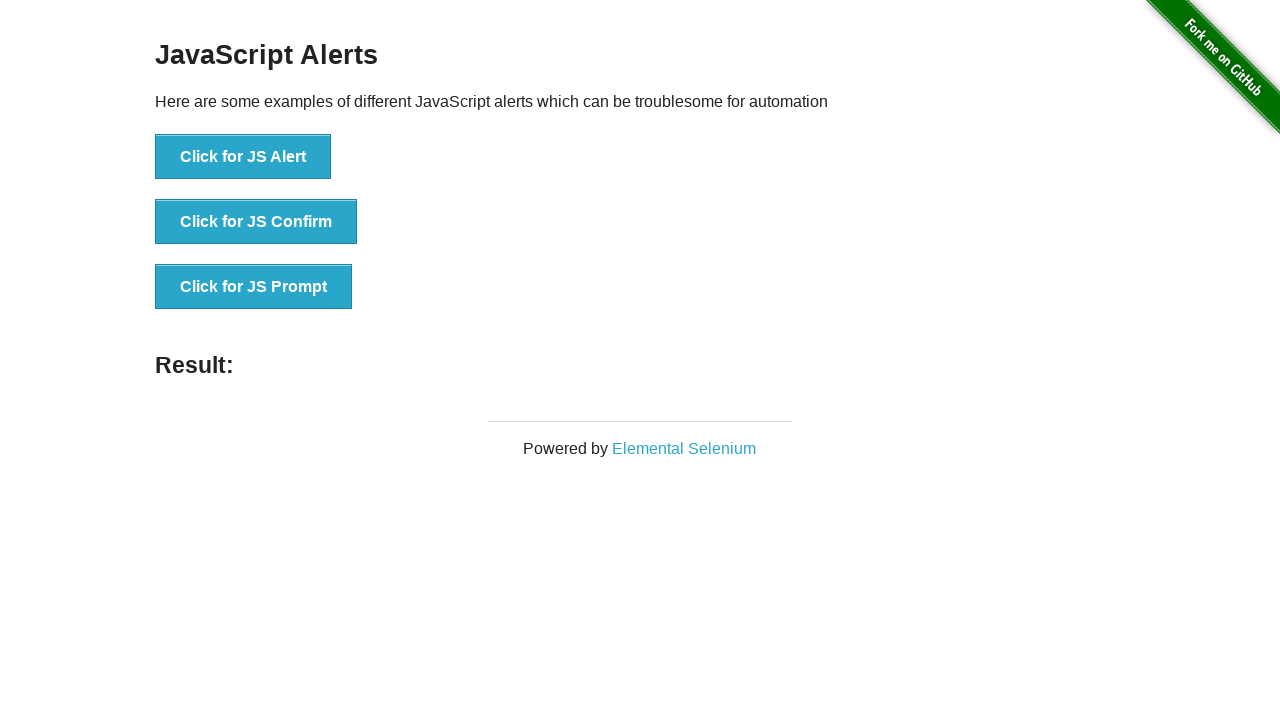

Clicked JS Alert button at (243, 157) on xpath=//button[normalize-space()='Click for JS Alert']
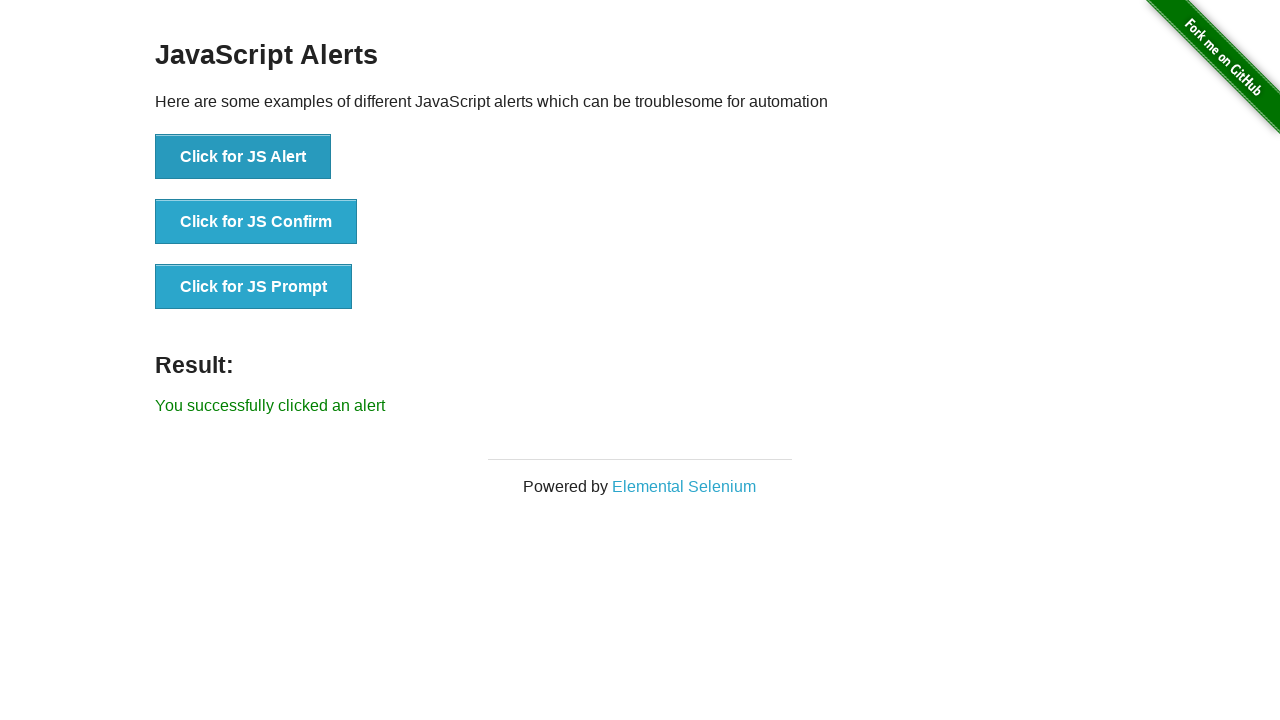

Clicked JS Alert button and accepted alert dialog at (243, 157) on xpath=//button[normalize-space()='Click for JS Alert']
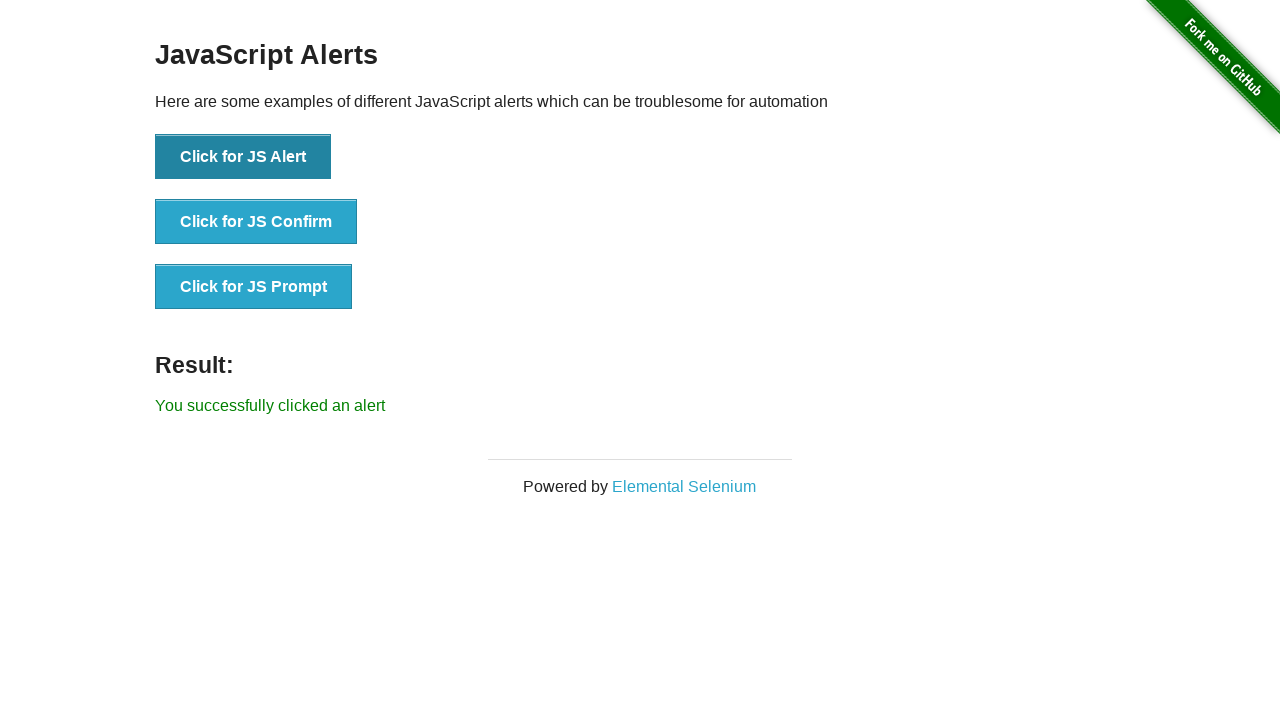

Triggered and accepted JS Alert dialog at (243, 157) on xpath=//button[normalize-space()='Click for JS Alert']
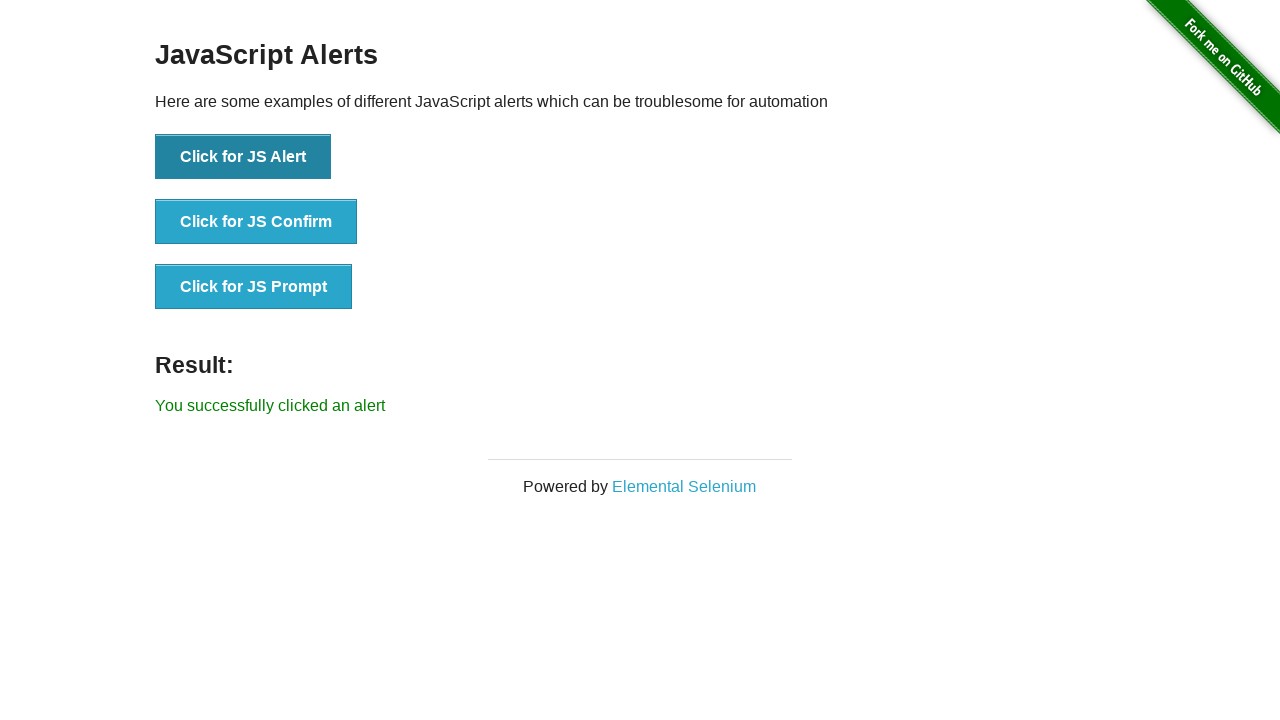

Triggered and accepted JS Confirm dialog at (256, 222) on xpath=//button[normalize-space()='Click for JS Confirm']
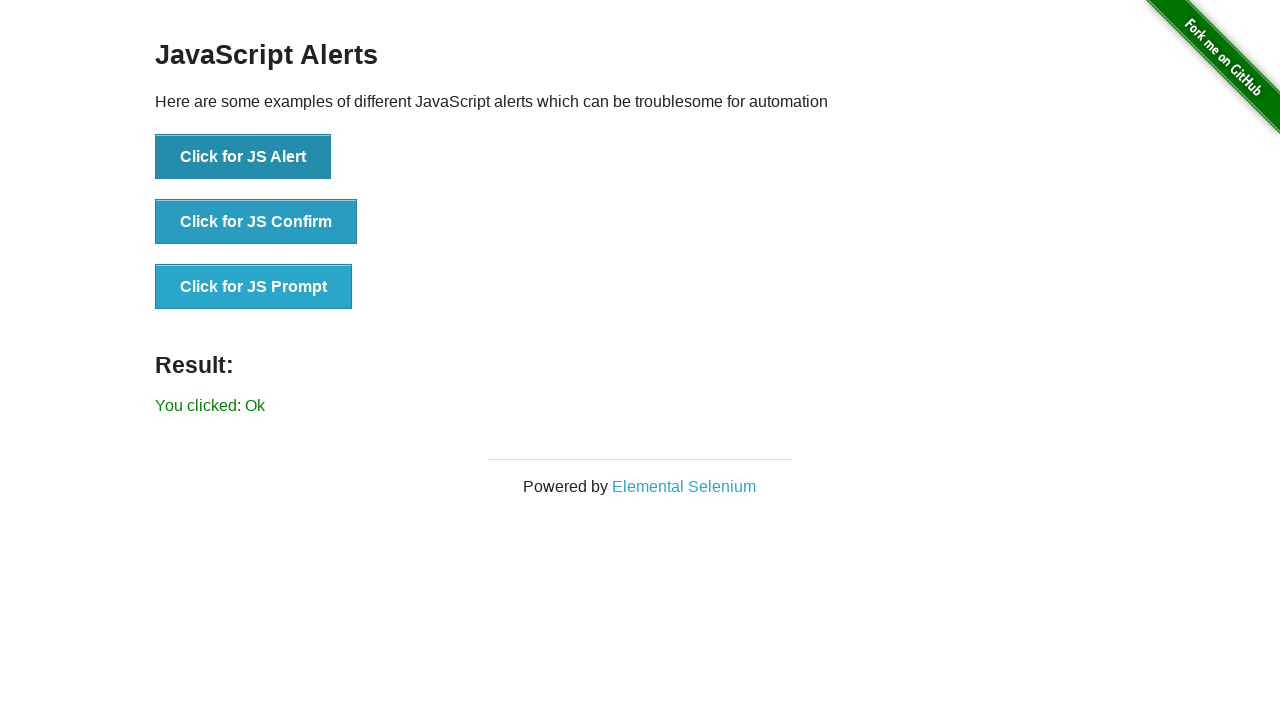

Triggered JS Prompt dialog and entered 'Bharath' as prompt text at (254, 287) on xpath=//button[normalize-space()='Click for JS Prompt']
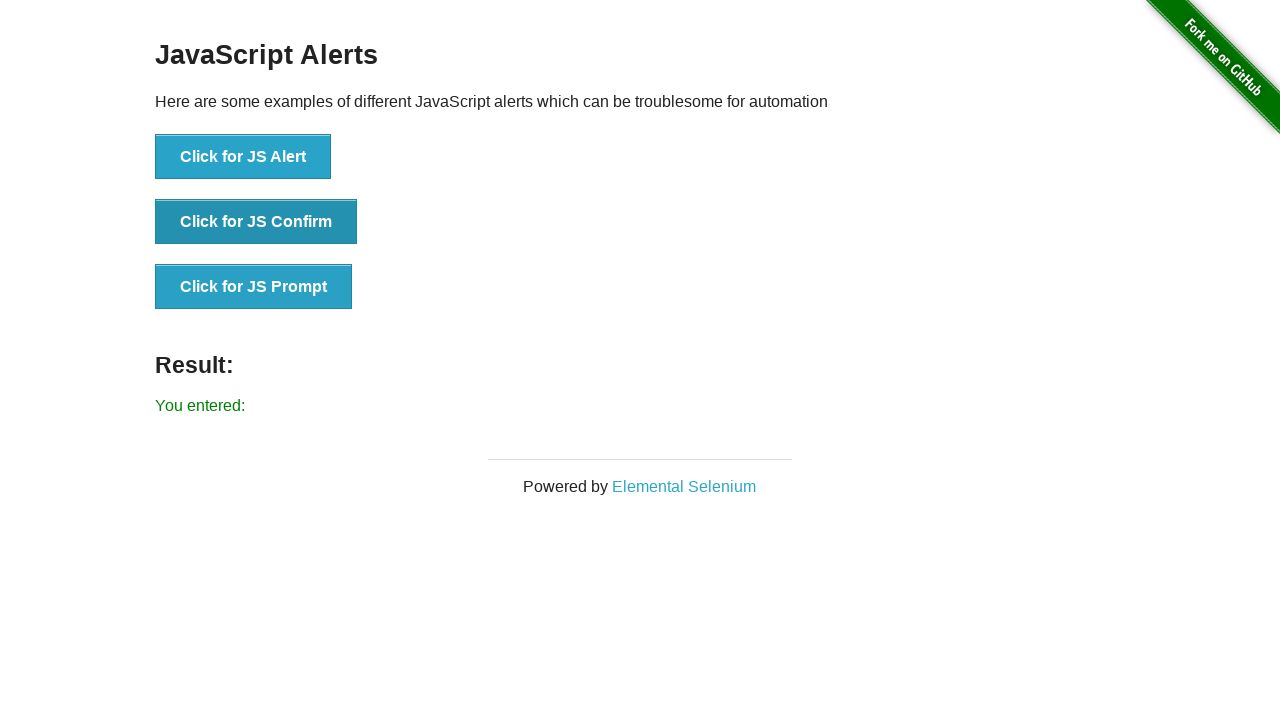

Result message element loaded
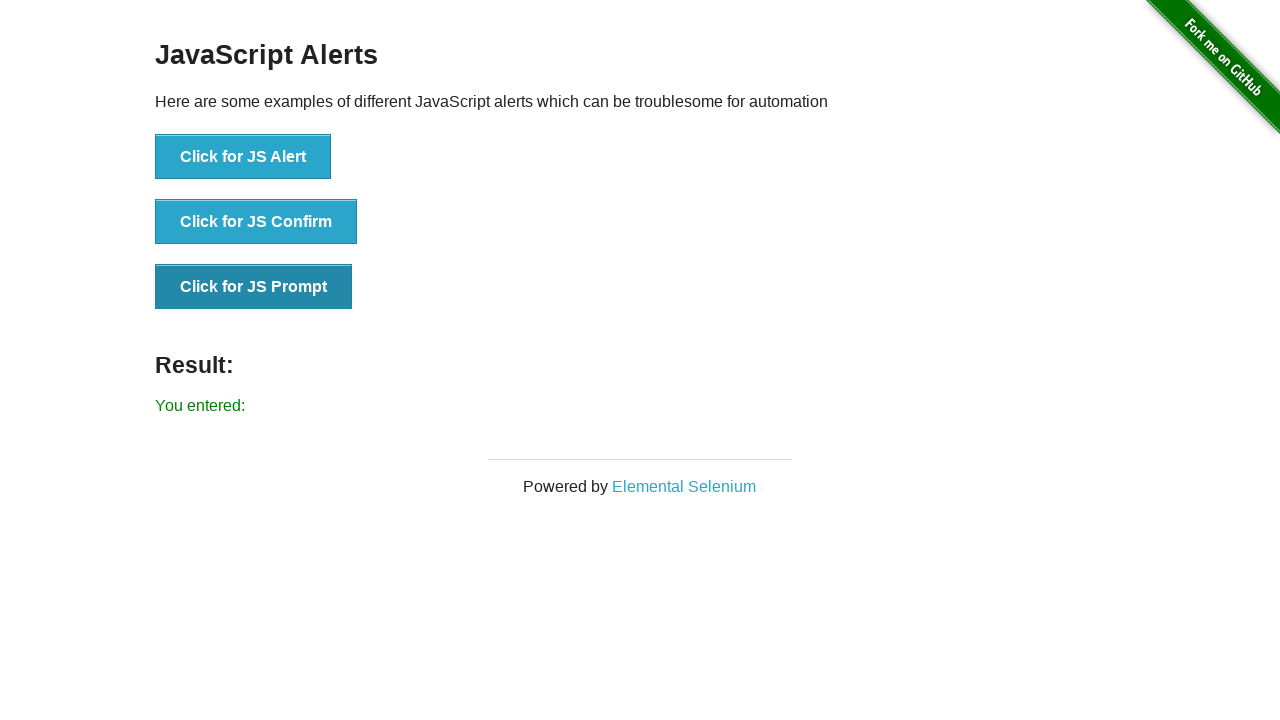

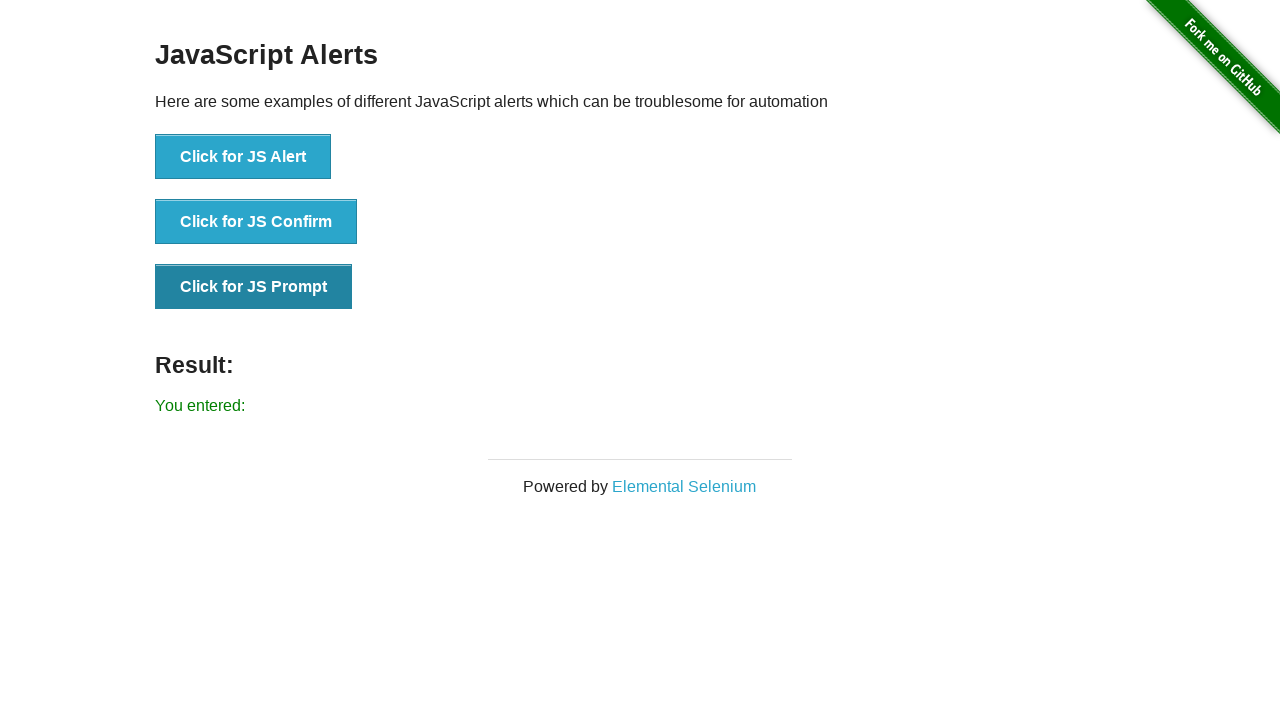